Tests navigation by clicking a link with a mathematically calculated text value, then fills out a form with personal information (first name, last name, city, country) and submits it.

Starting URL: http://suninjuly.github.io/find_link_text

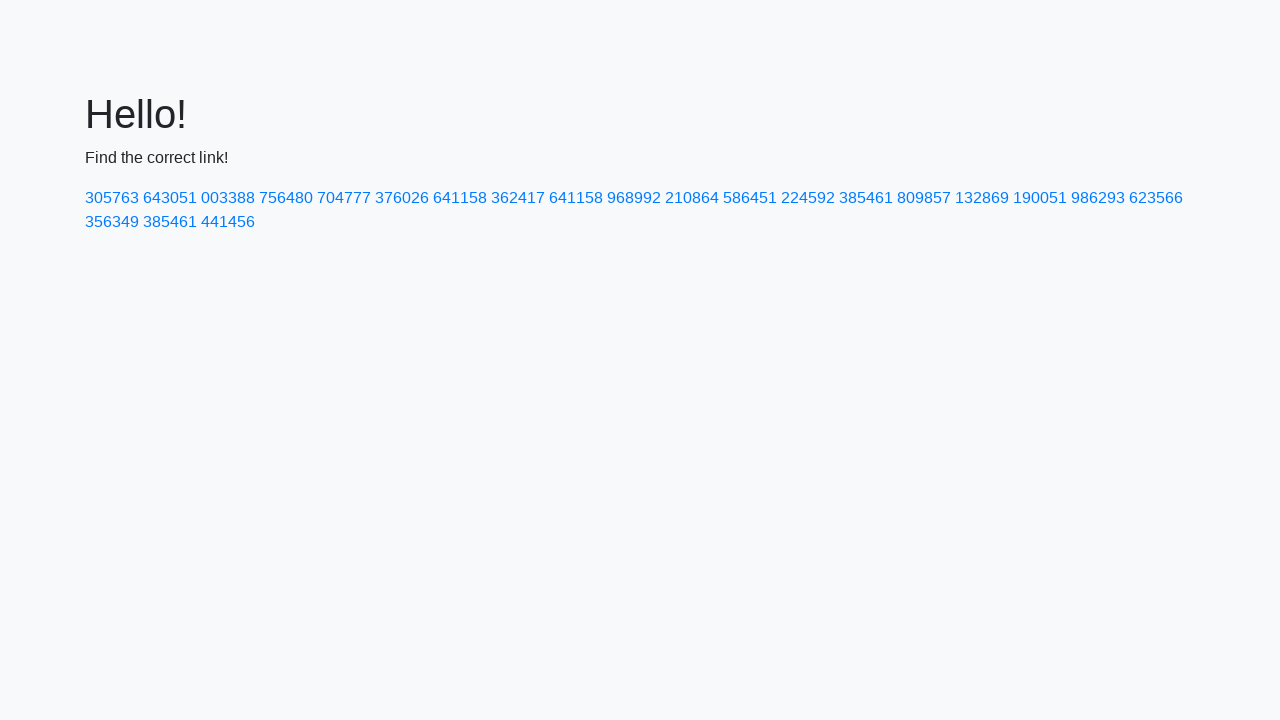

Clicked link with mathematically calculated text value '224592' at (808, 198) on text=224592
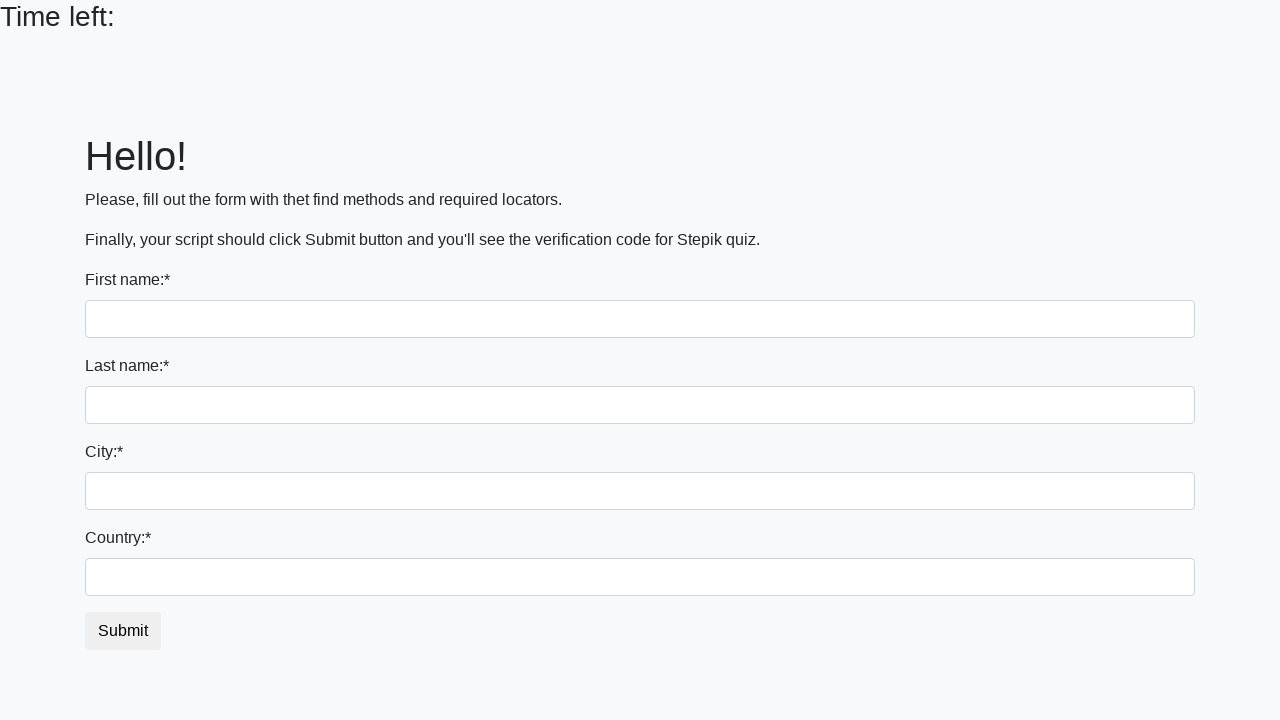

Filled first name field with 'Ivan' on input
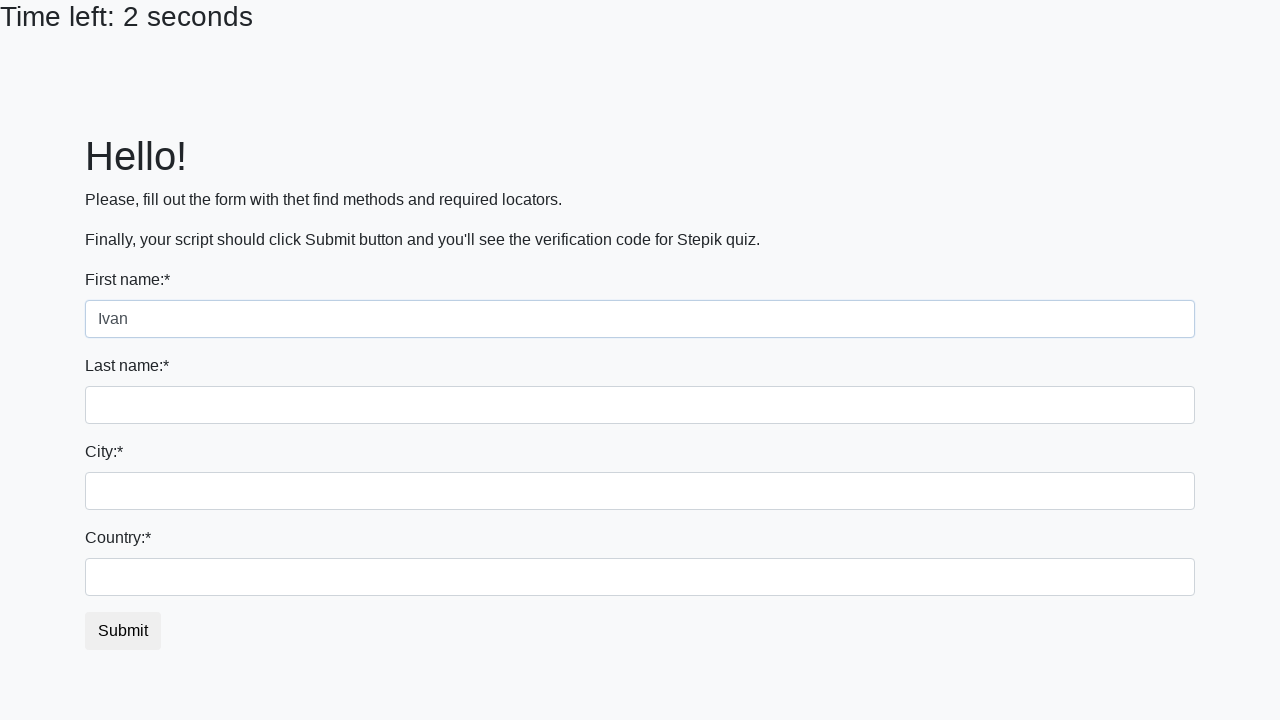

Filled last name field with 'Petrov' on input[name='last_name']
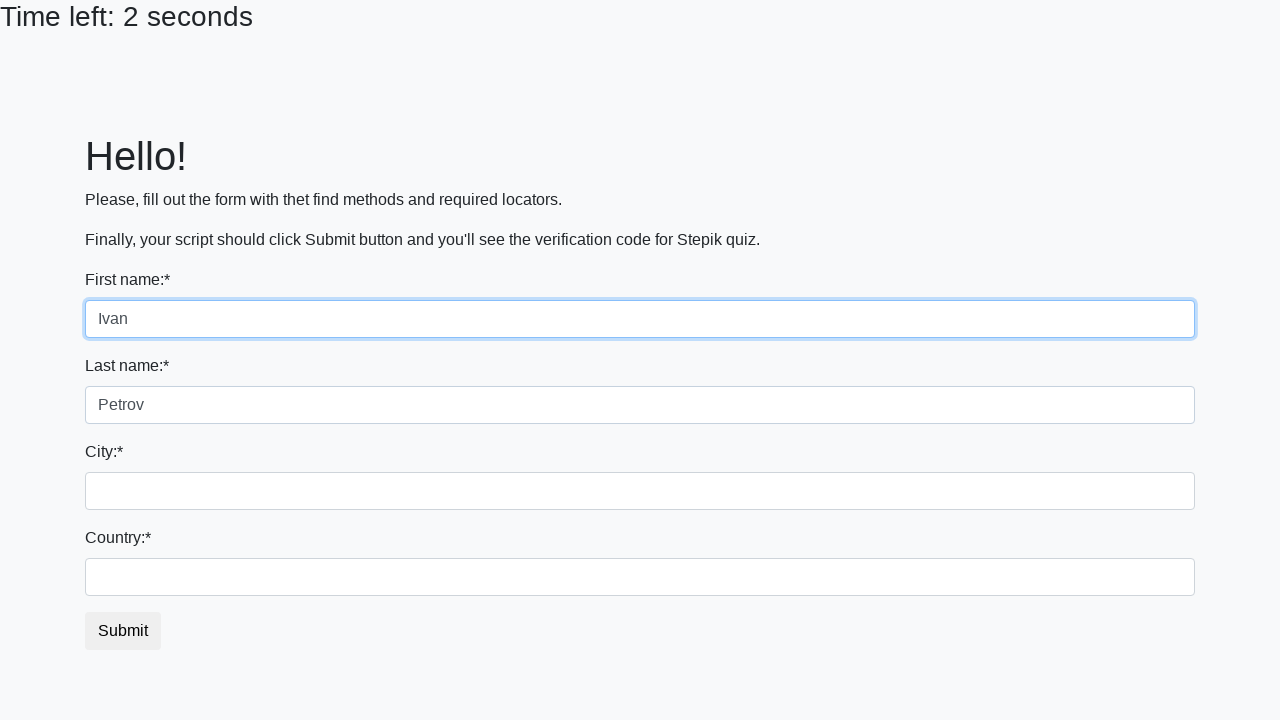

Filled city field with 'Smolensk' on .city
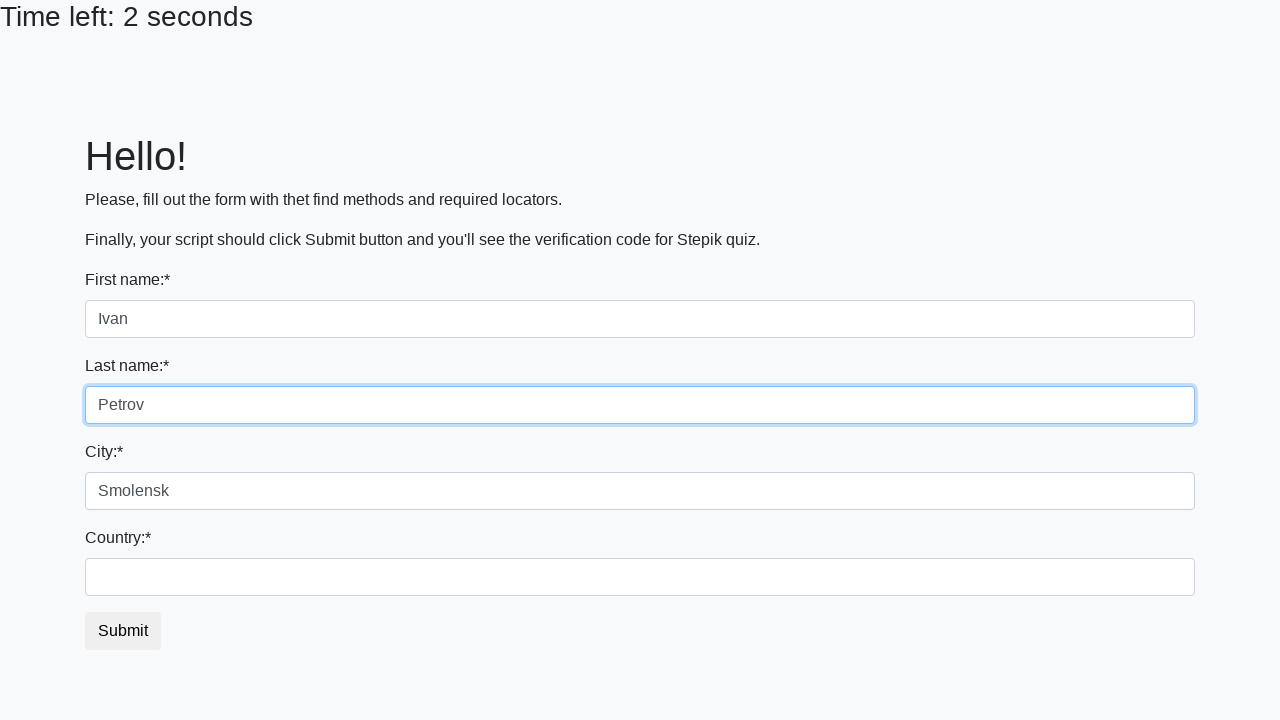

Filled country field with 'Russia' on #country
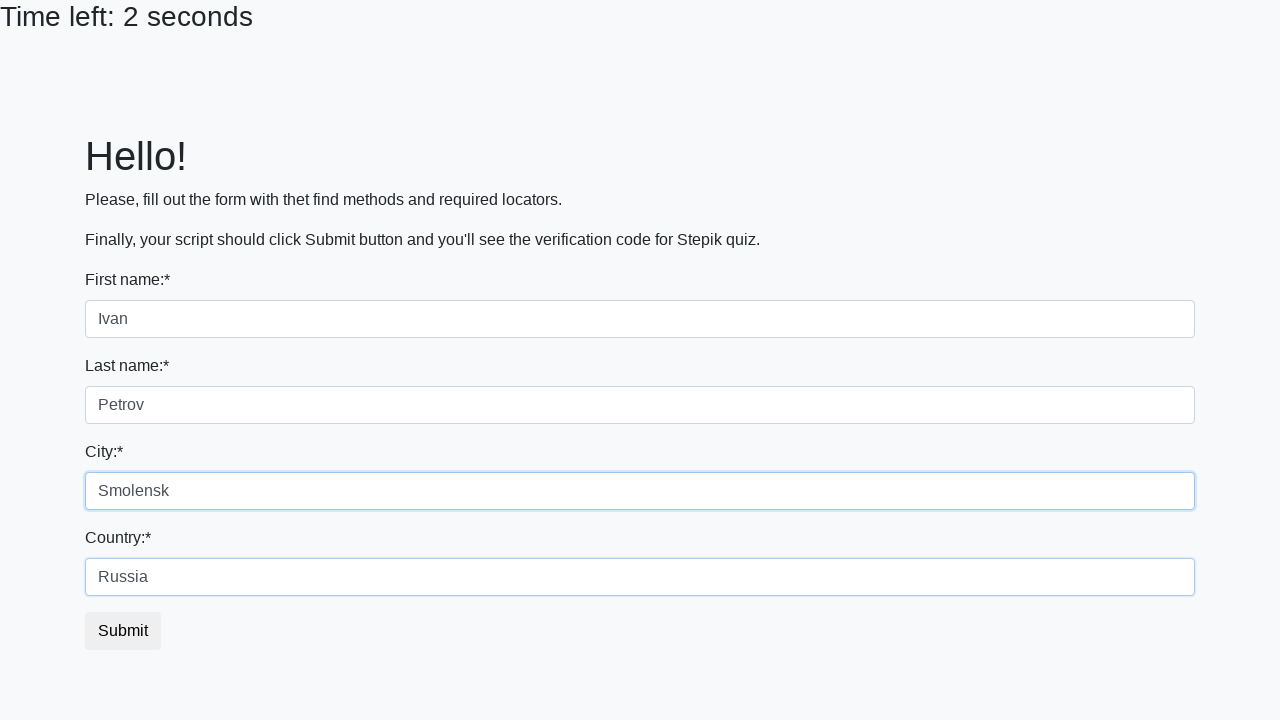

Clicked submit button to submit the form at (123, 631) on button.btn
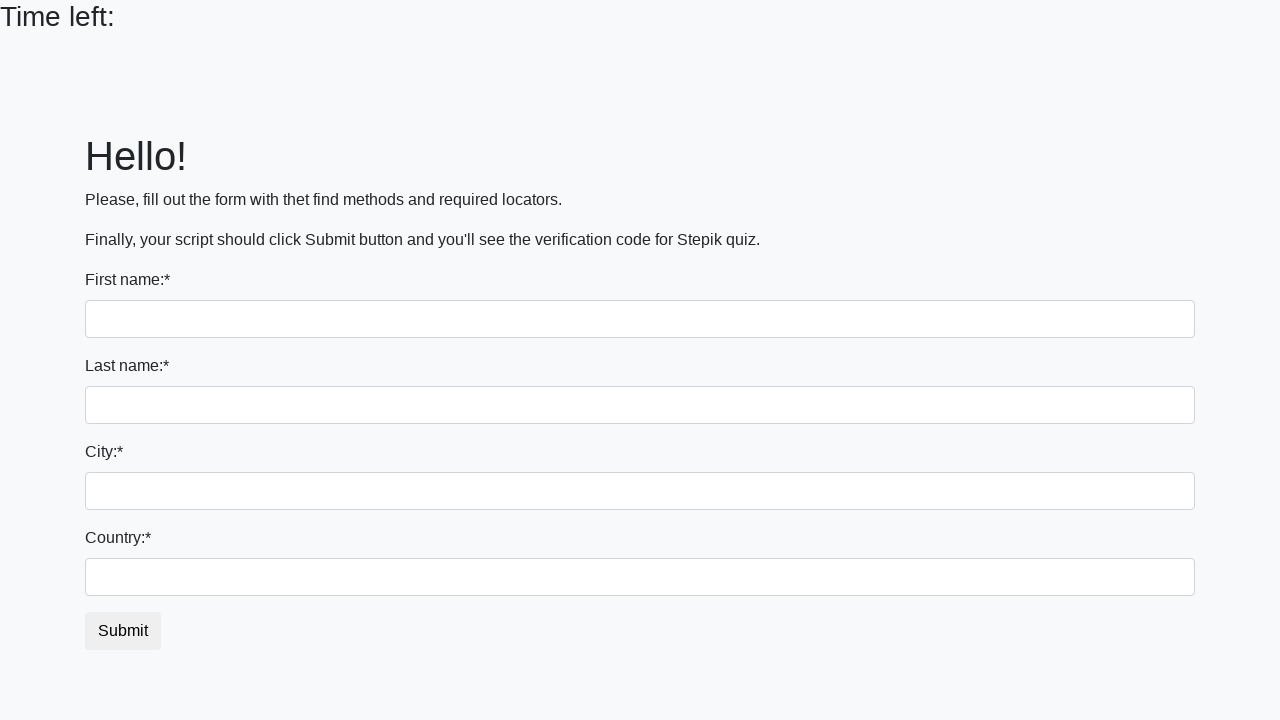

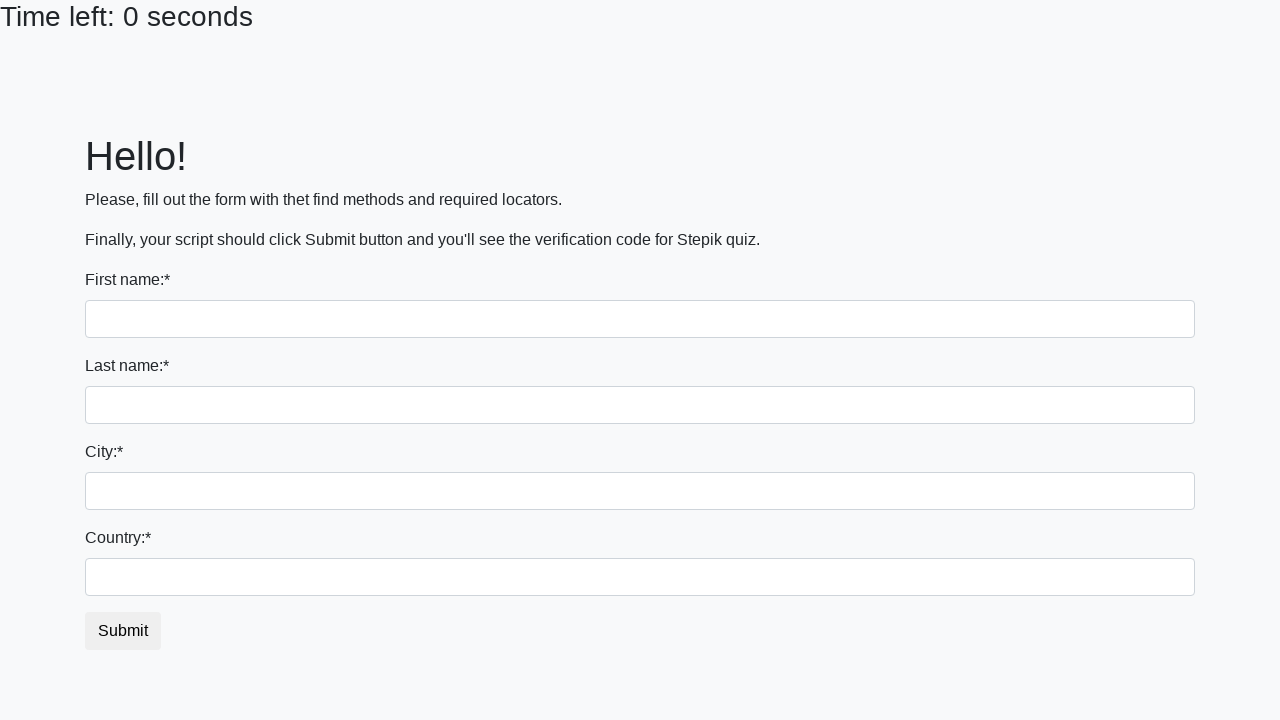